Tests clicking on the new user registration link on the CMS portal homepage using a CSS selector to locate the element by class name.

Starting URL: https://portaldev.cms.gov/portal/

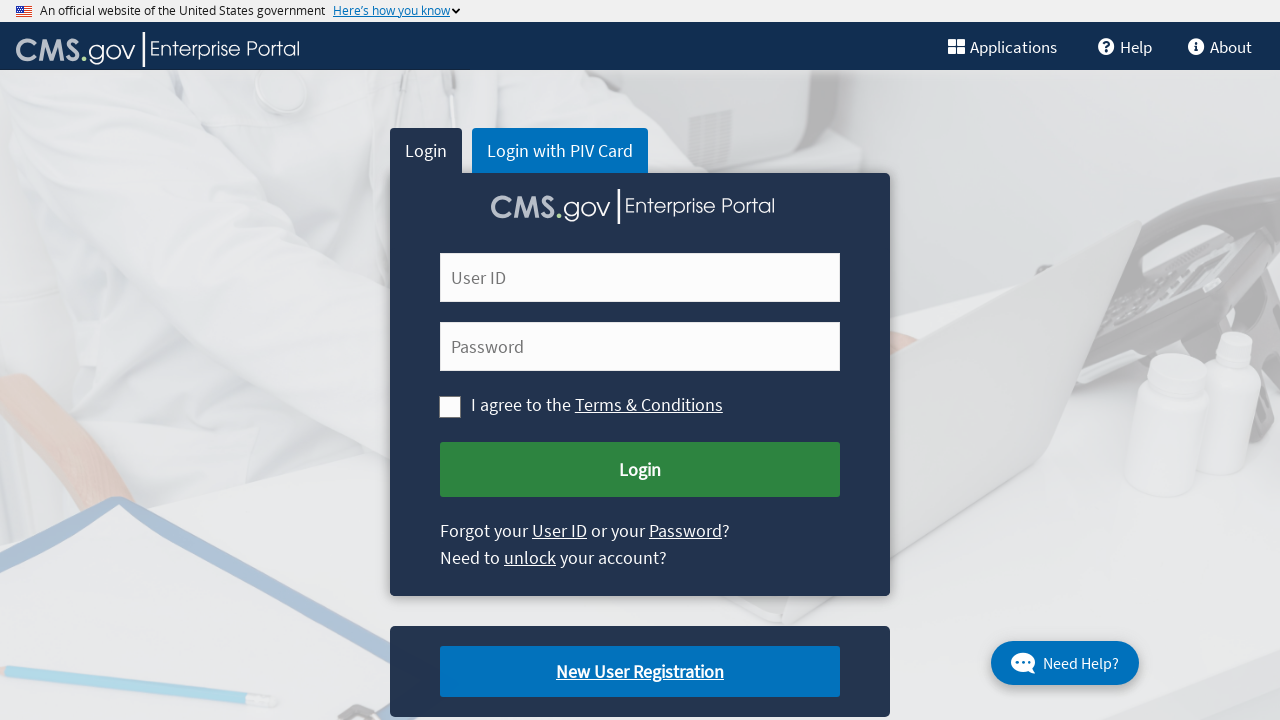

CMS portal homepage loaded and network became idle
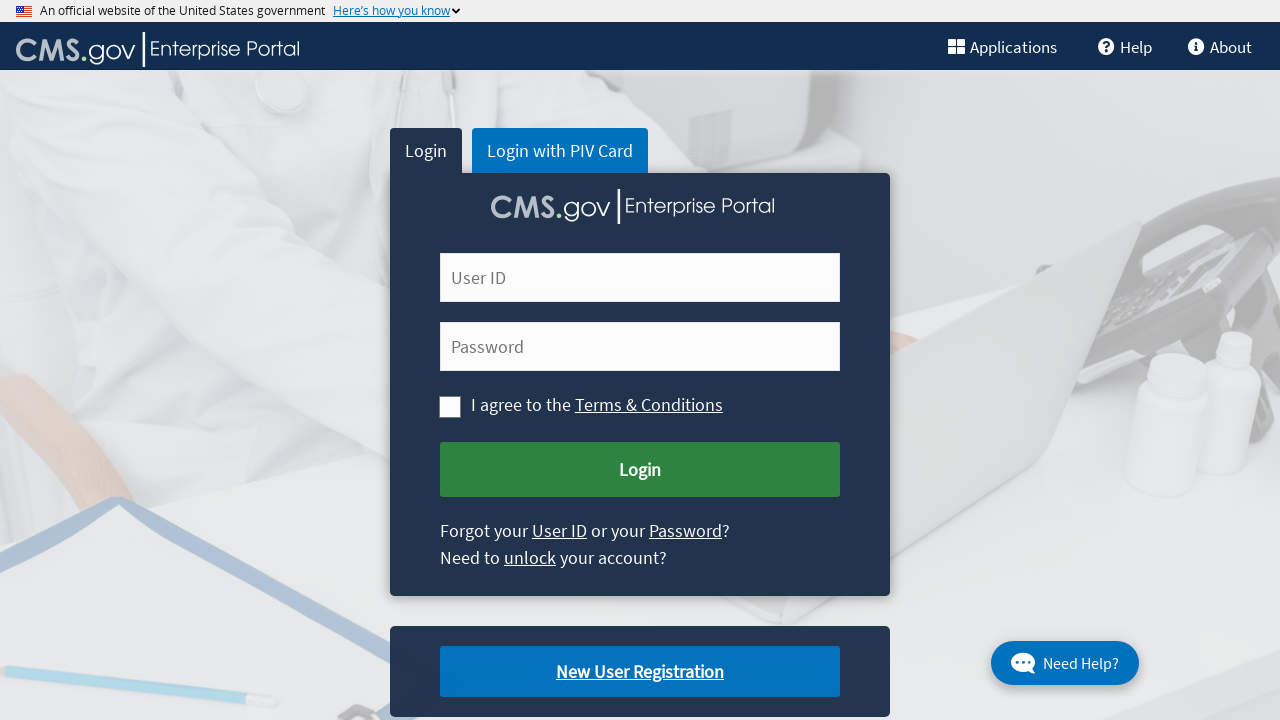

Clicked on new user registration link with class 'cms-newuser-reg' at (640, 672) on .cms-newuser-reg
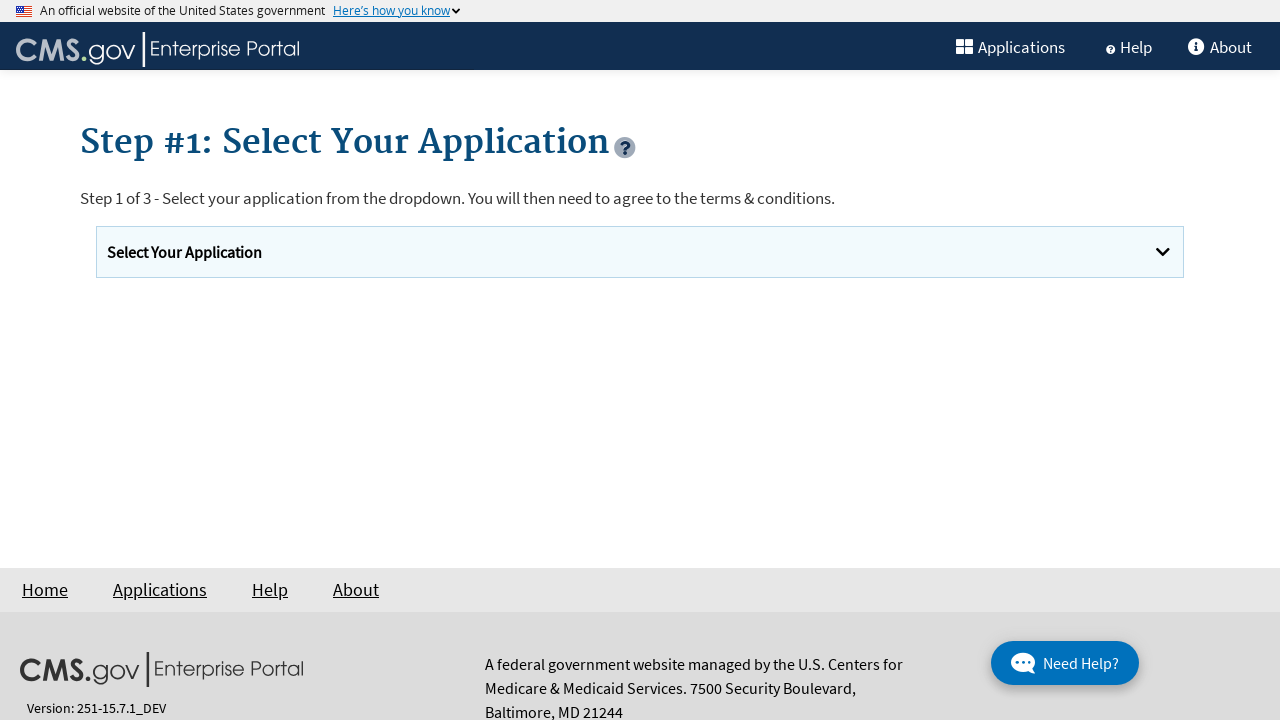

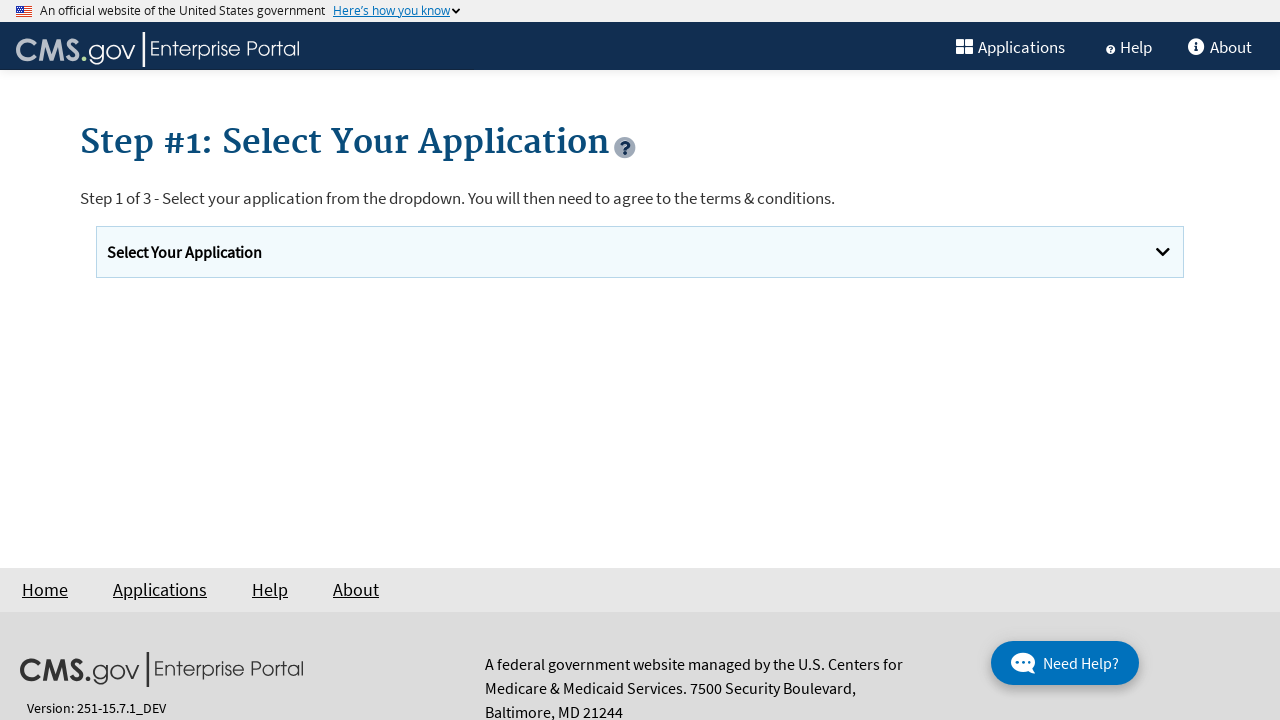